Tests dynamic loading page by waiting for the Start button to become clickable, verifying that elements load dynamically on the page.

Starting URL: https://the-internet.herokuapp.com/dynamic_loading/2

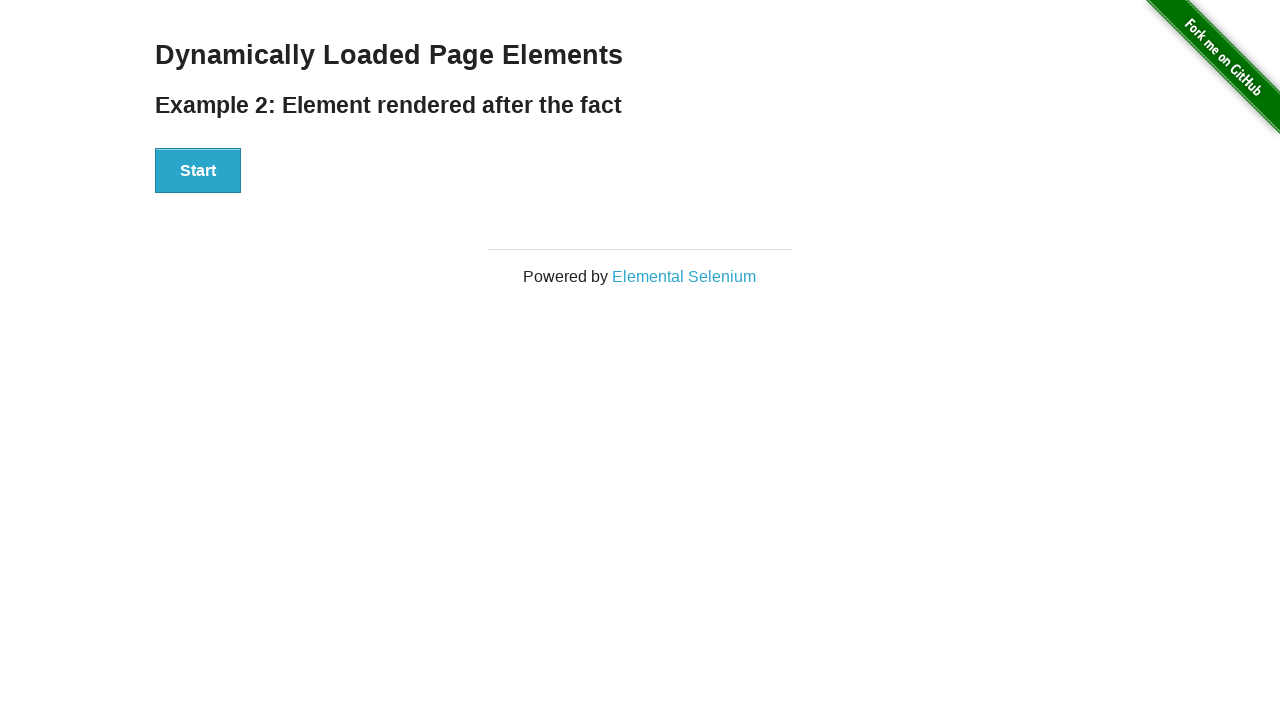

Start button became visible
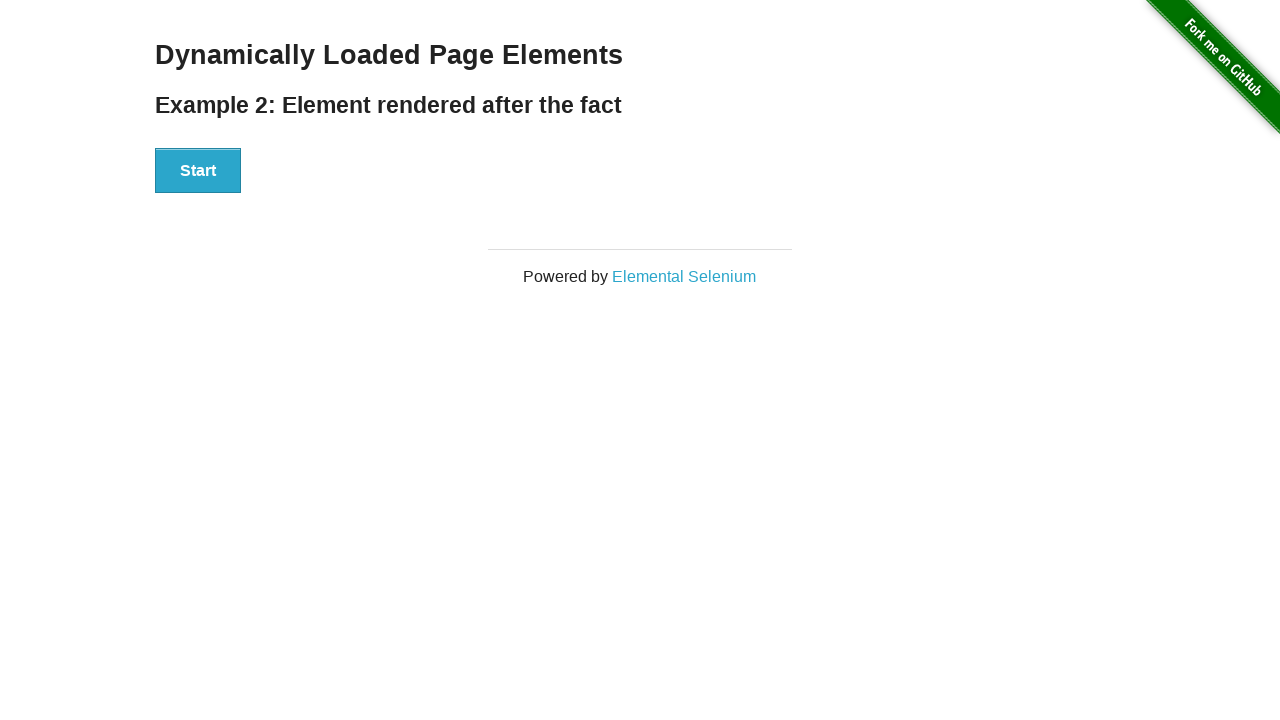

Clicked the Start button to trigger dynamic content loading at (198, 171) on xpath=//button[text()='Start']
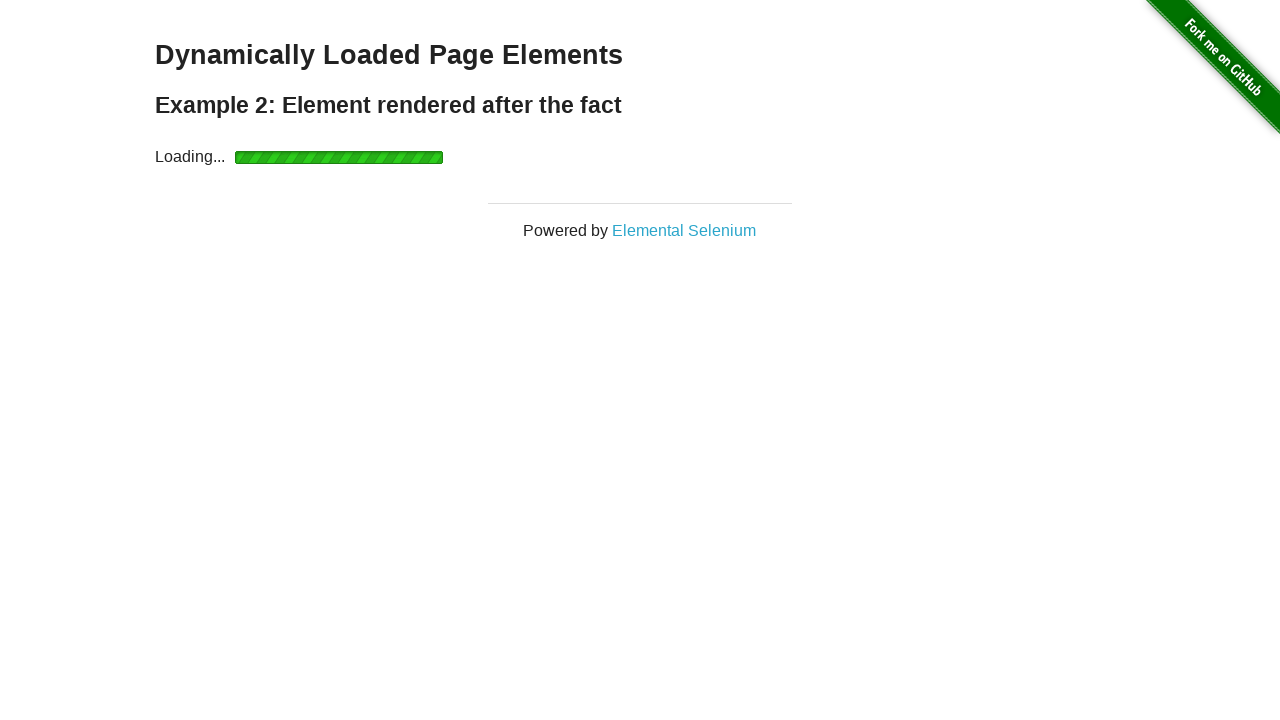

Dynamically loaded content appeared on the page
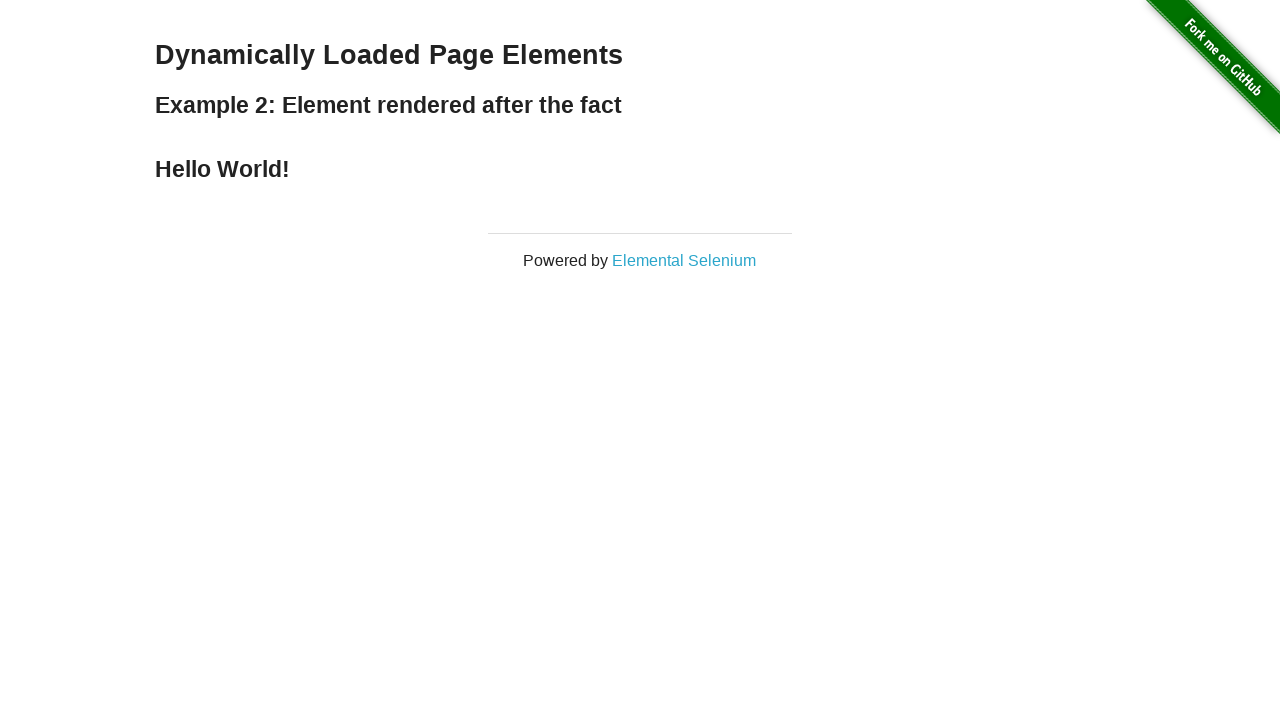

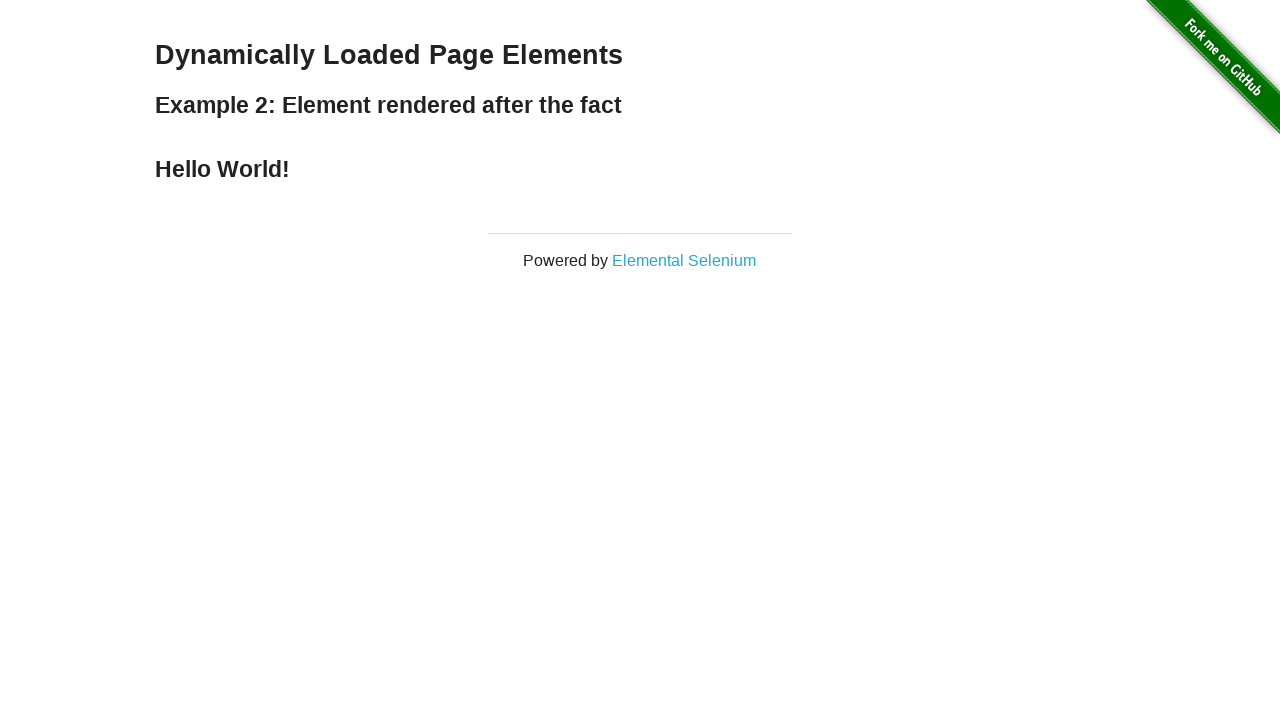